Simulates a conversation with Cleverbot by sending an initial message and reading the bot's response

Starting URL: https://www.cleverbot.com/

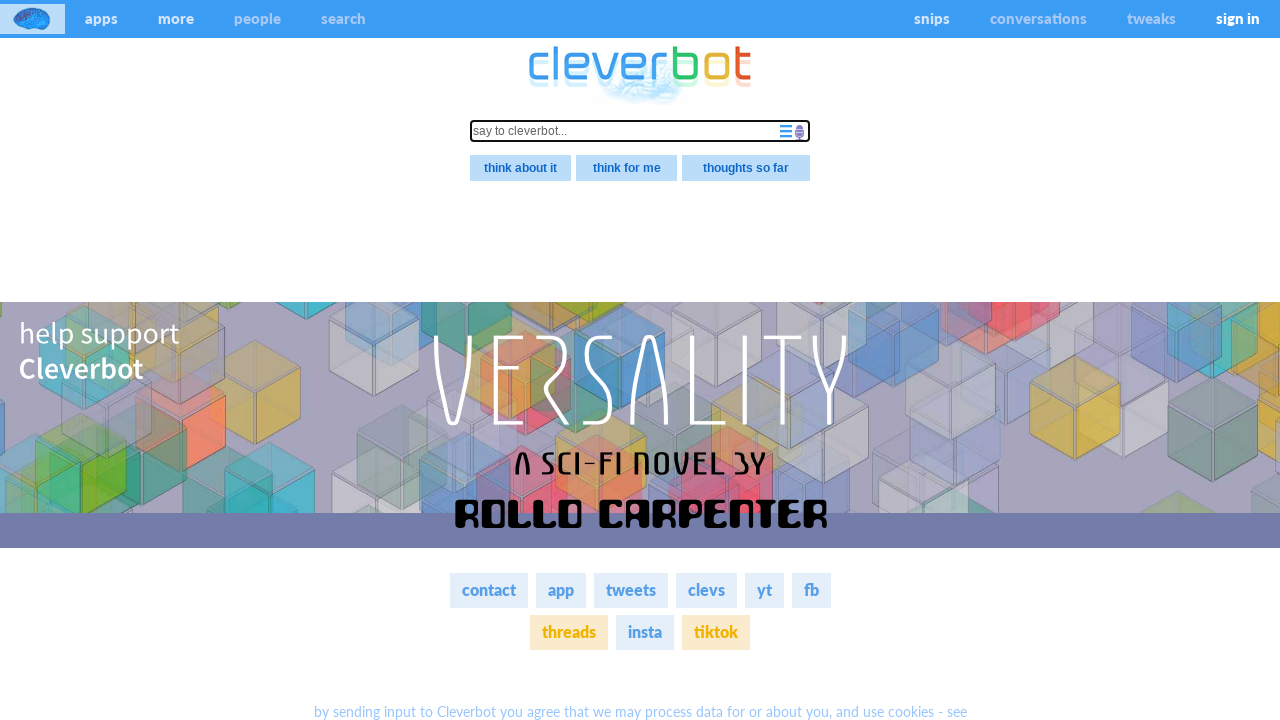

Filled Cleverbot message input with 'Hello' on input[name='stimulus']
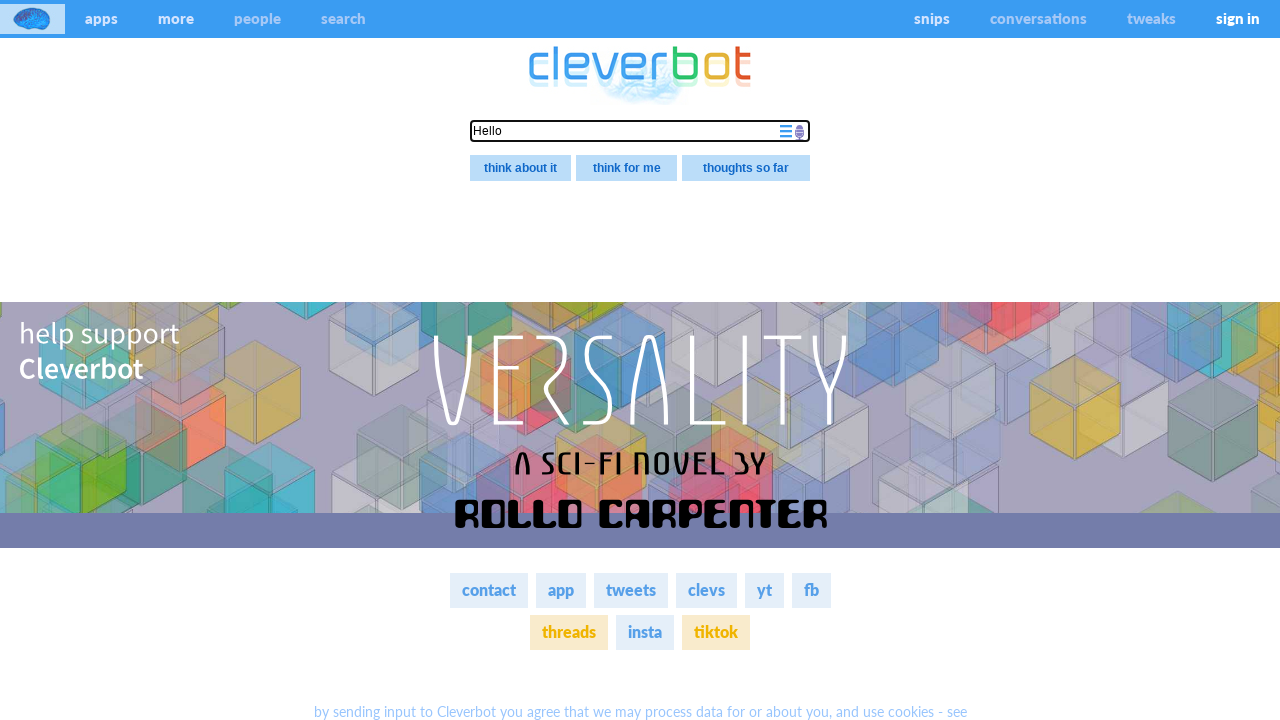

Pressed Enter to send message to Cleverbot on input[name='stimulus']
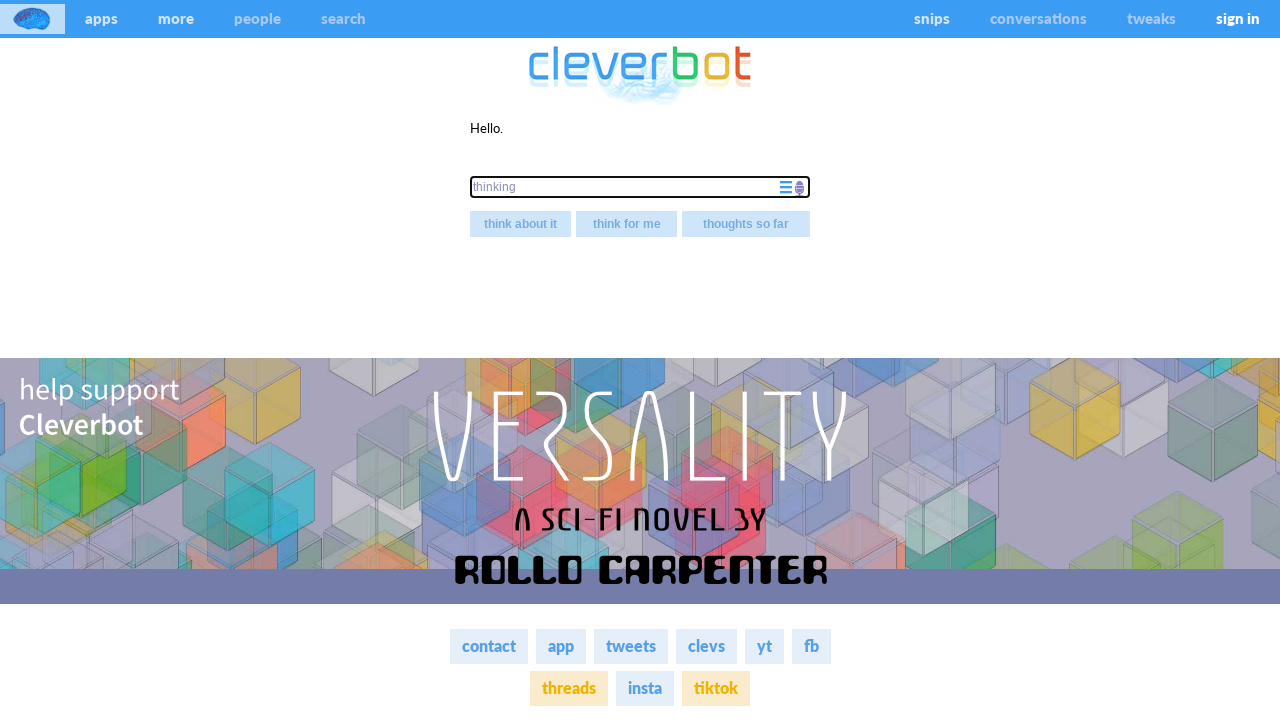

Bot response appeared on screen
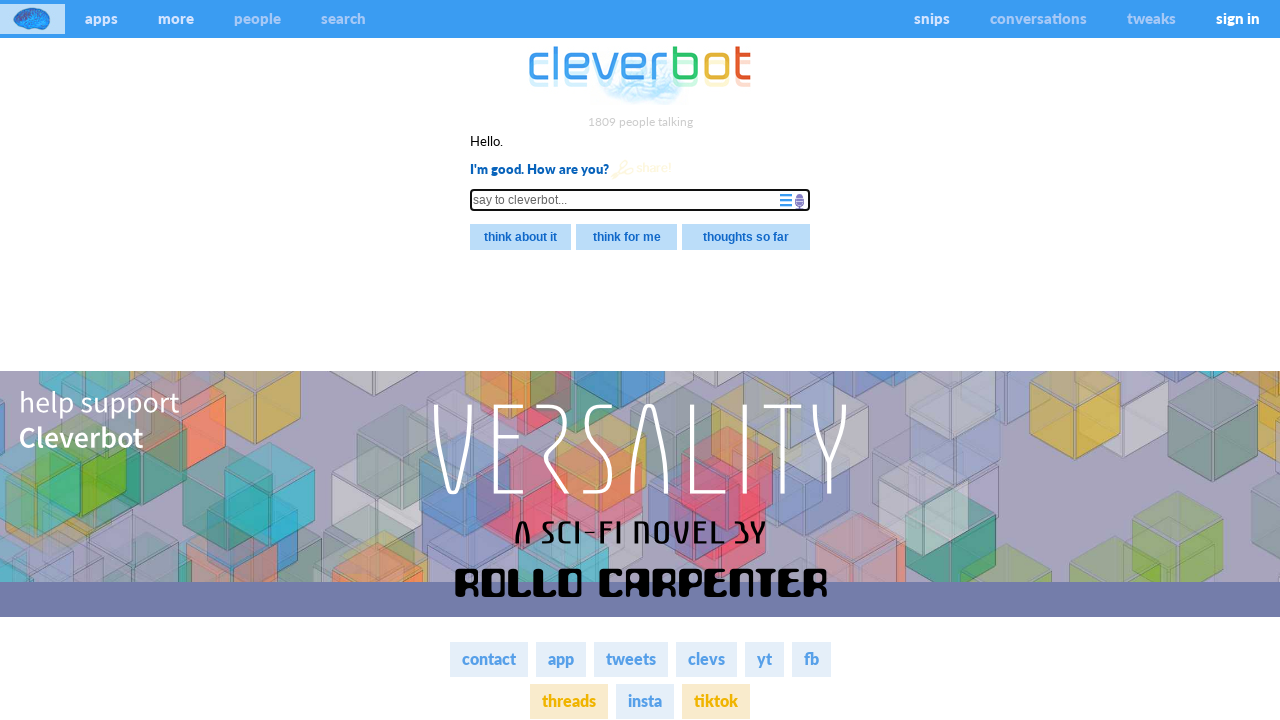

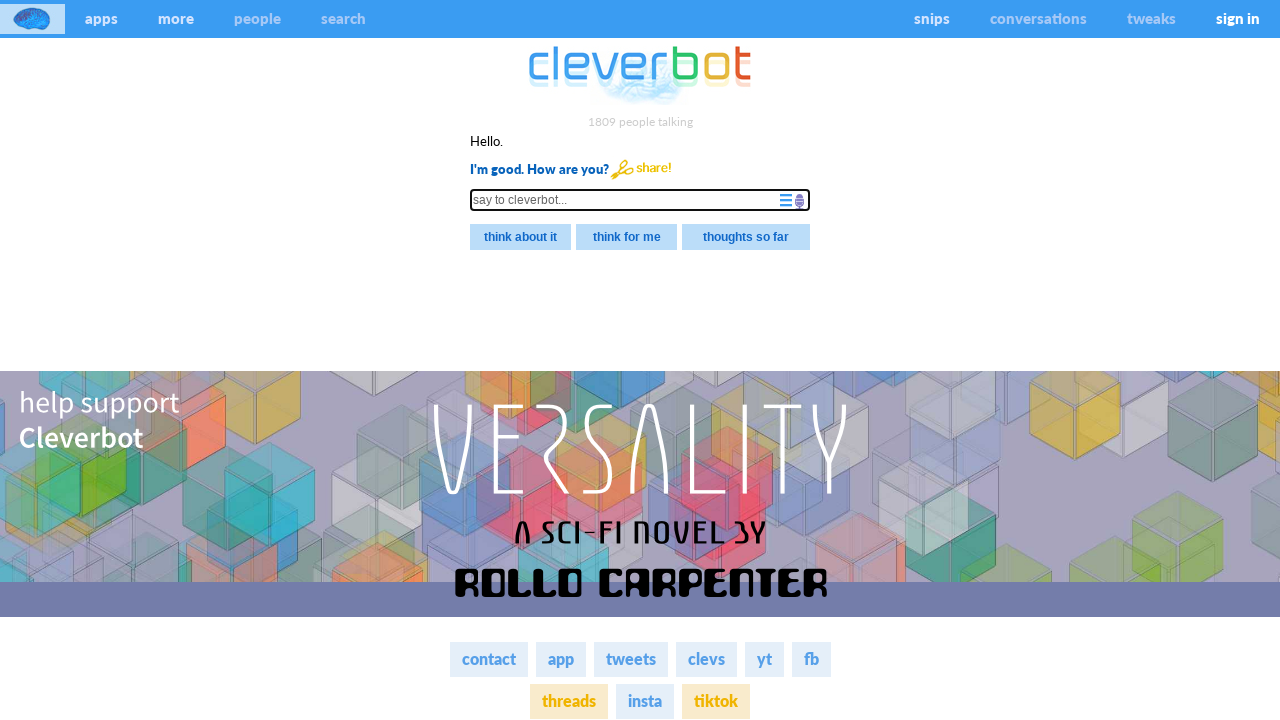